Tests adding and removing elements dynamically by clicking Add Element button and then Delete button

Starting URL: https://practice.cydeo.com/add_remove_elements/

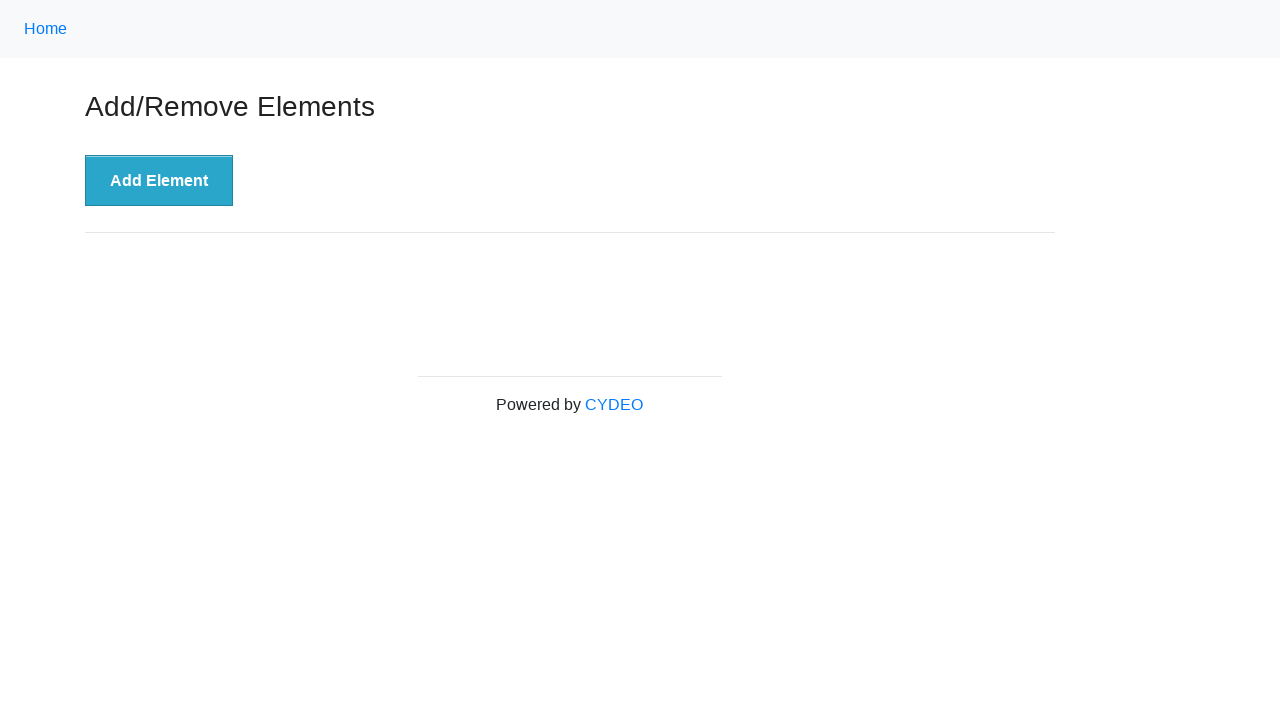

Clicked Add Element button to create a new Delete button at (159, 181) on xpath=//button[.='Add Element']
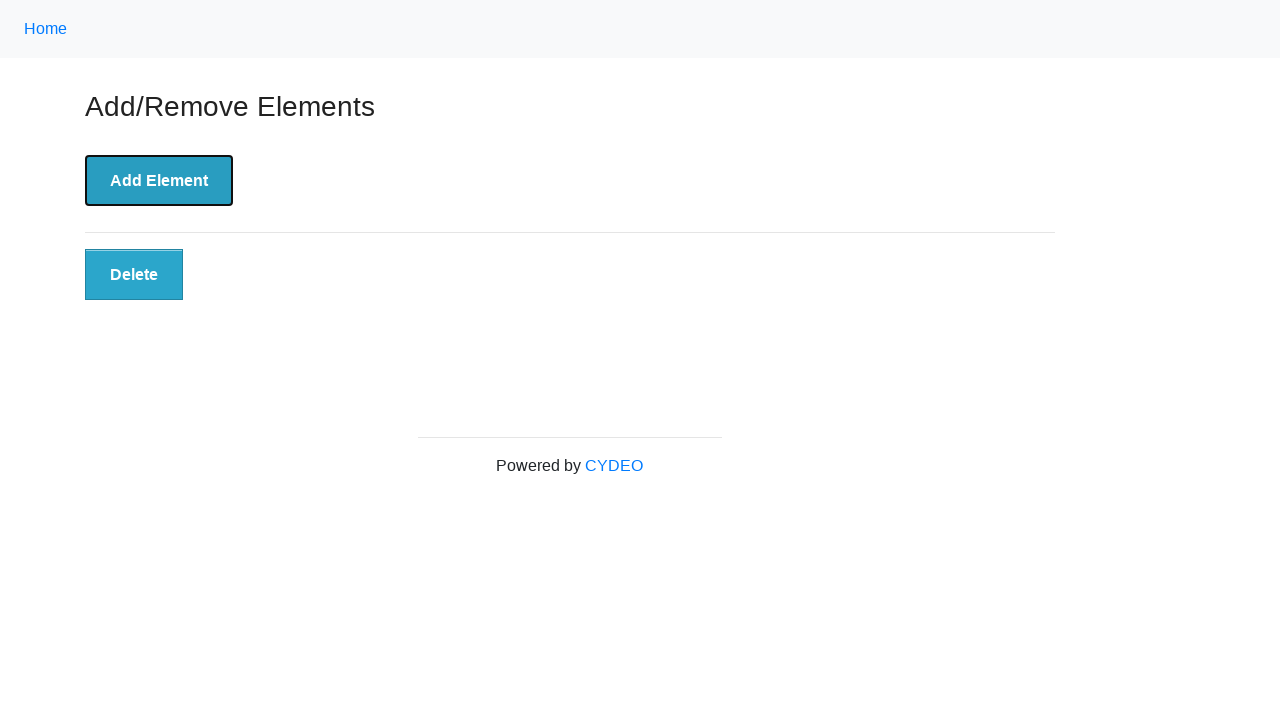

Delete button appeared on the page
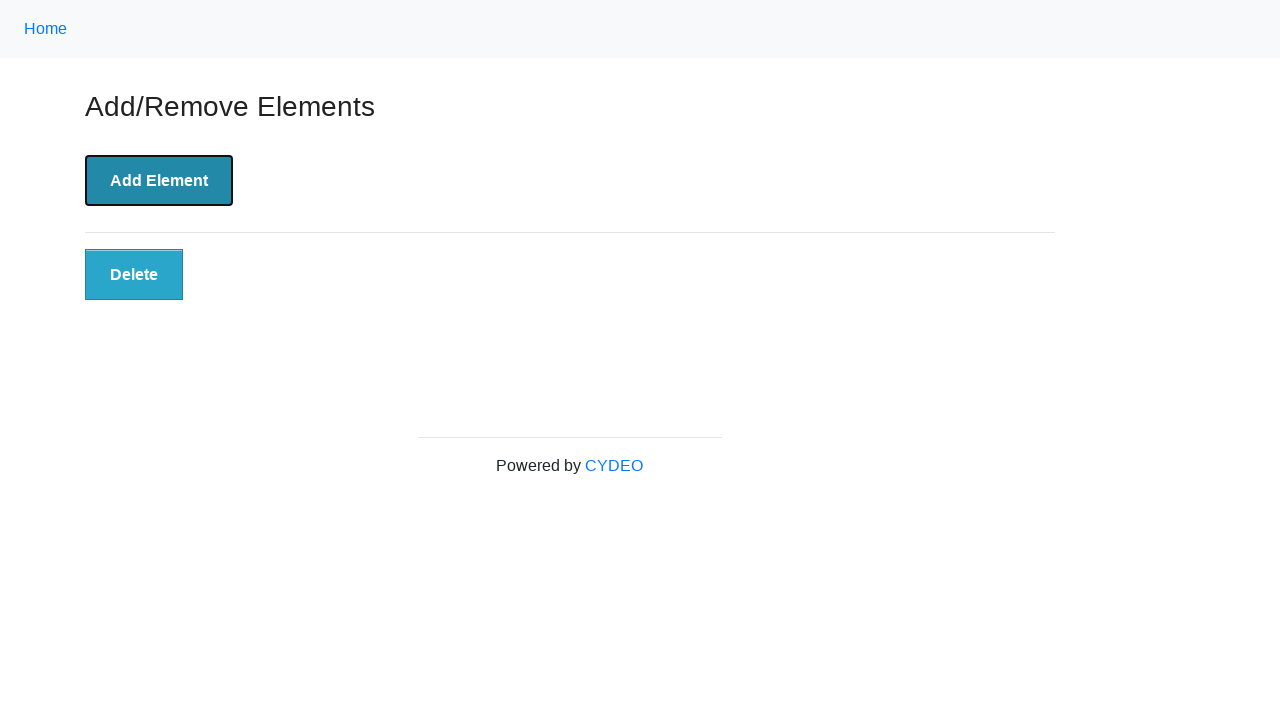

Clicked the Delete button to remove it at (134, 275) on xpath=//button[@class='added-manually']
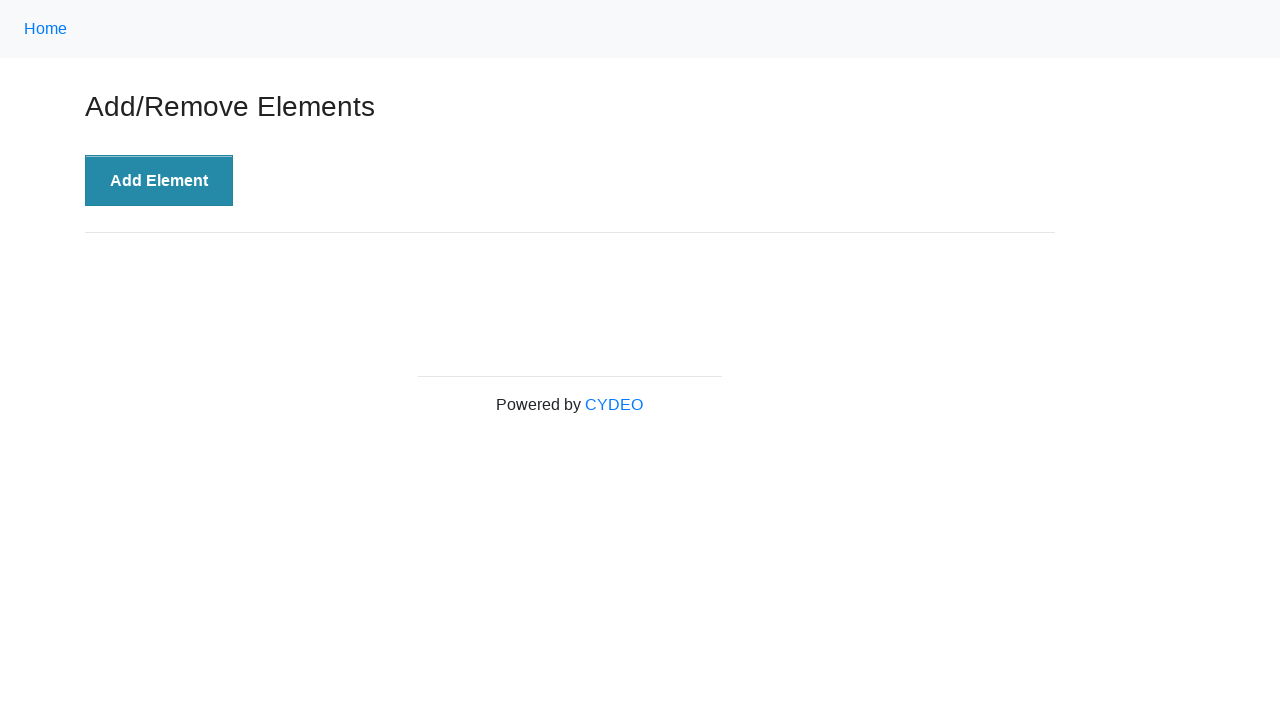

Delete button was successfully removed from the page
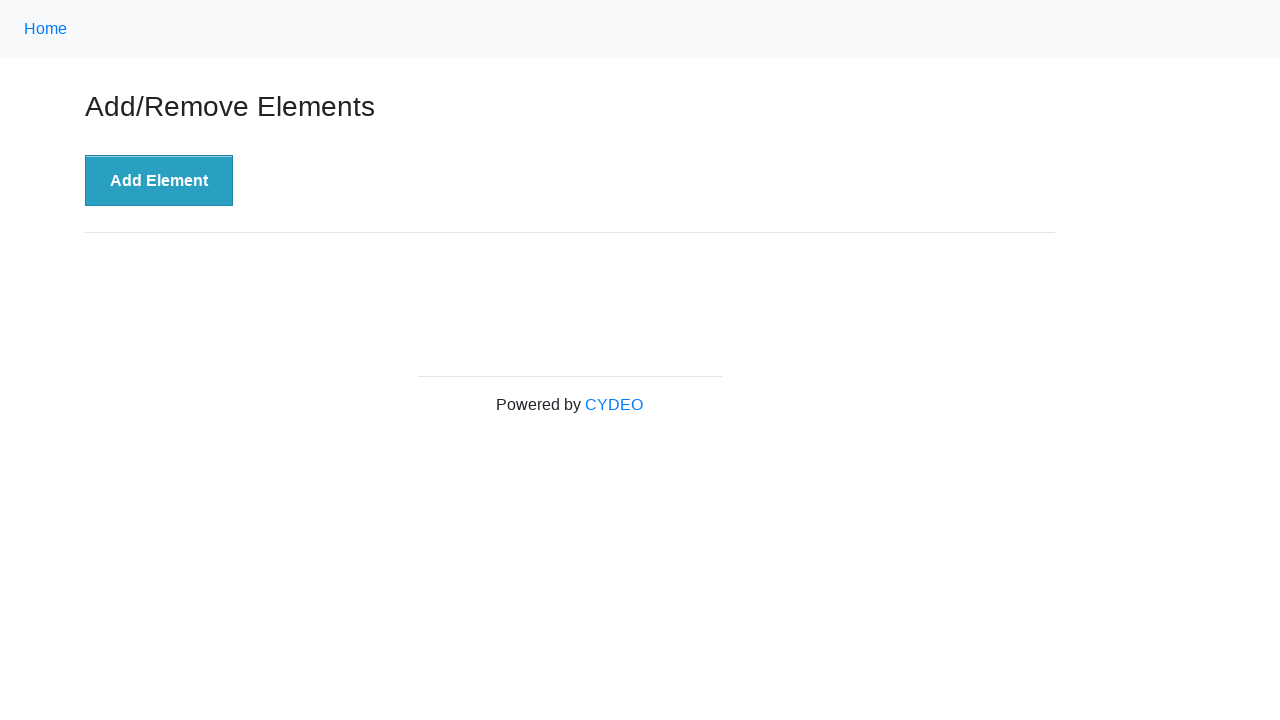

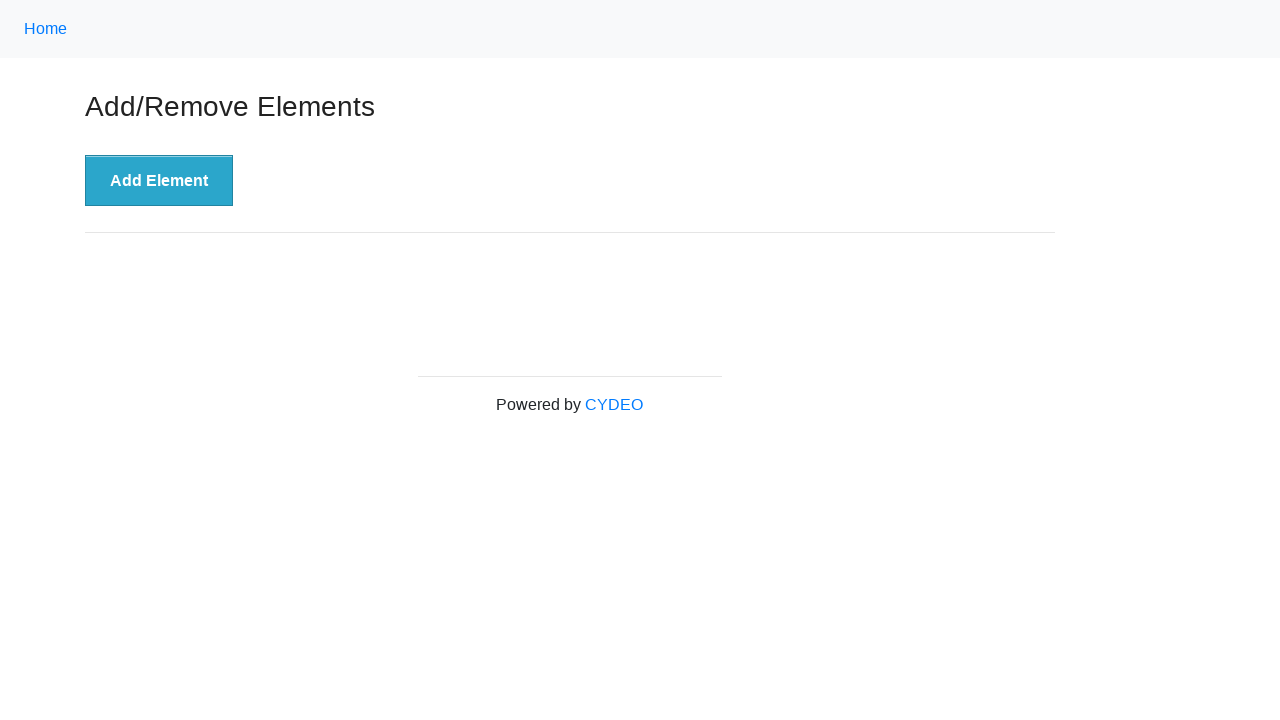